Navigates to the Form Authentication page and verifies the page title is correct

Starting URL: https://the-internet.herokuapp.com/

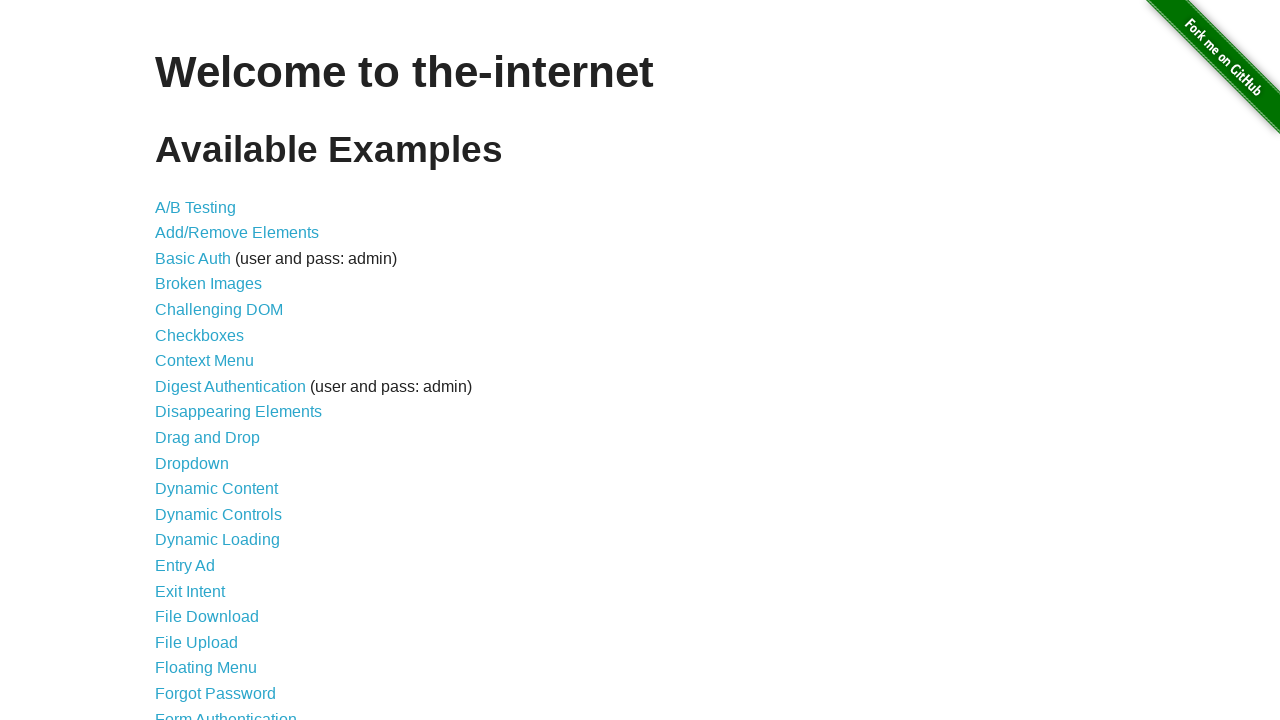

Clicked on Form Authentication link at (226, 712) on text=Form Authentication
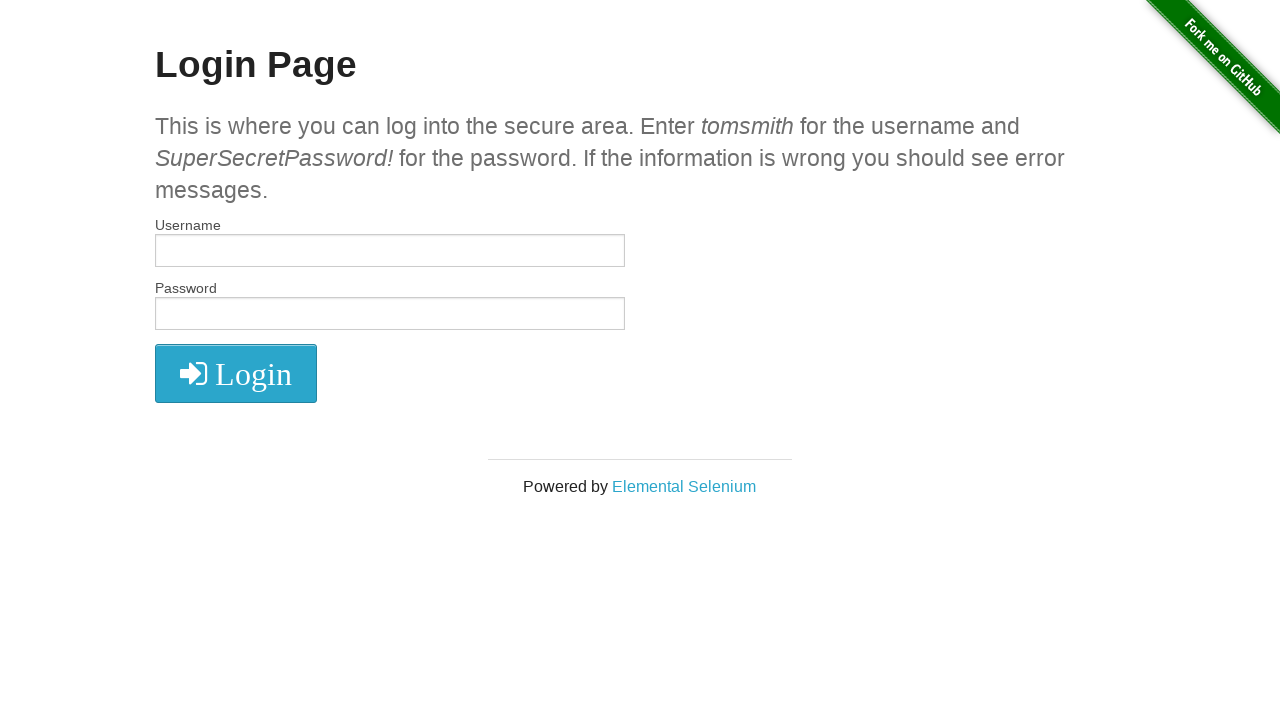

Waited for page to reach domcontentloaded state
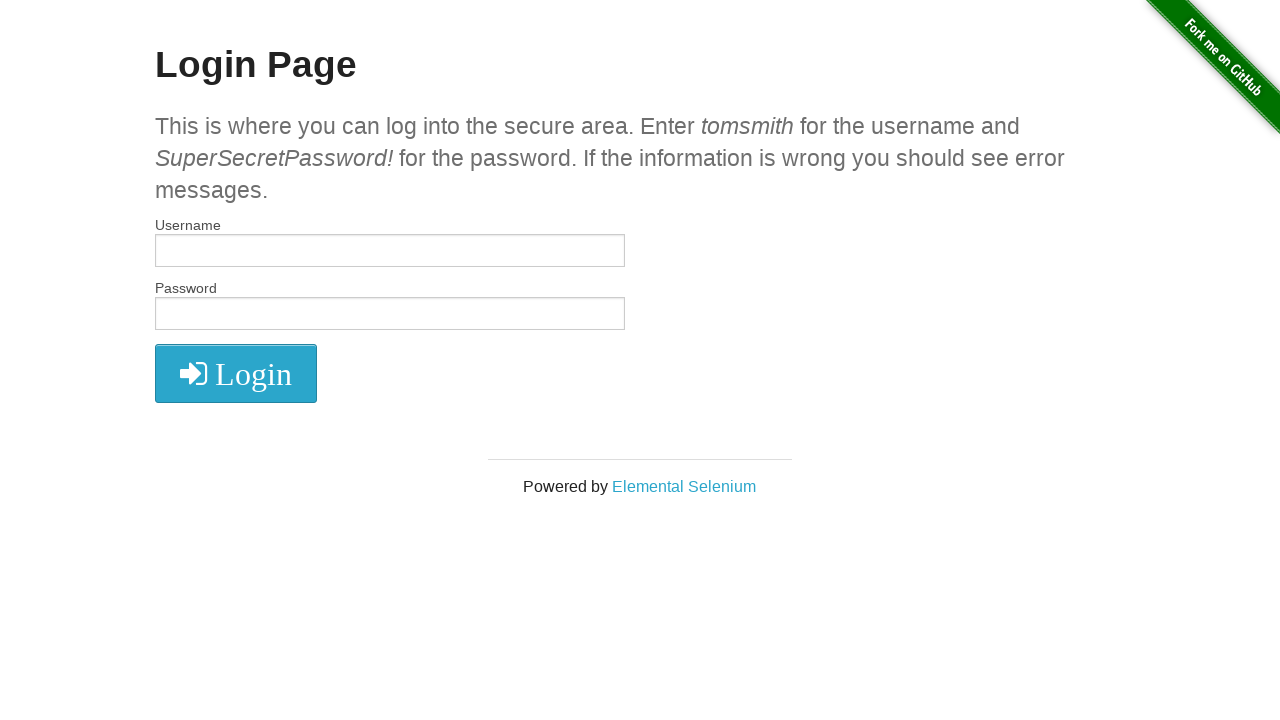

Verified page title is 'The Internet'
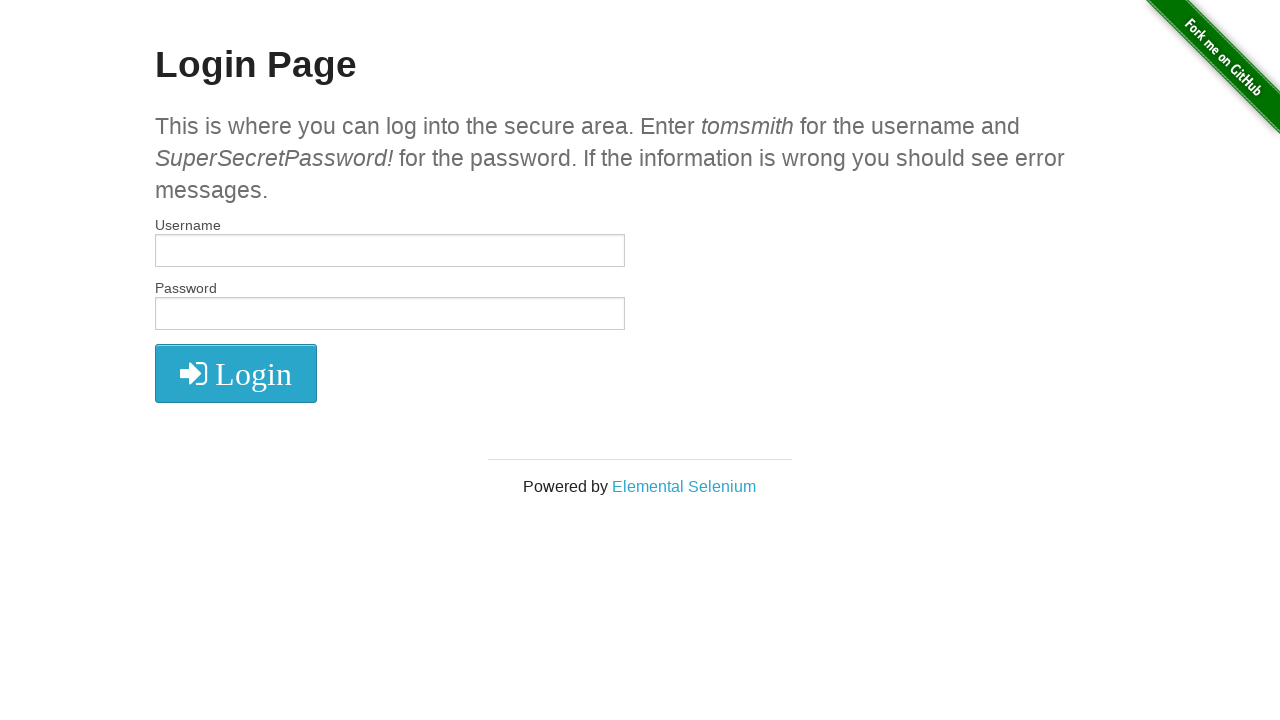

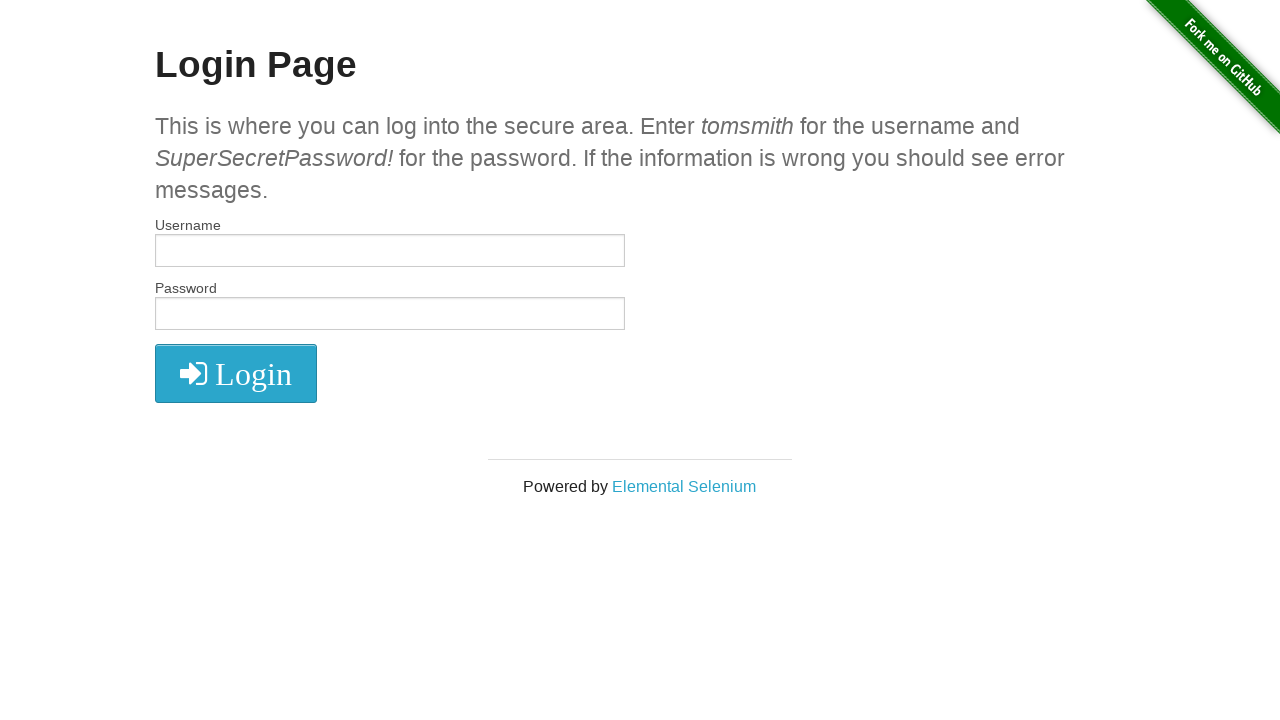